Tests Vue.js dropdown component by selecting First, Second, and Third options from the dropdown menu

Starting URL: https://mikerodham.github.io/vue-dropdowns/

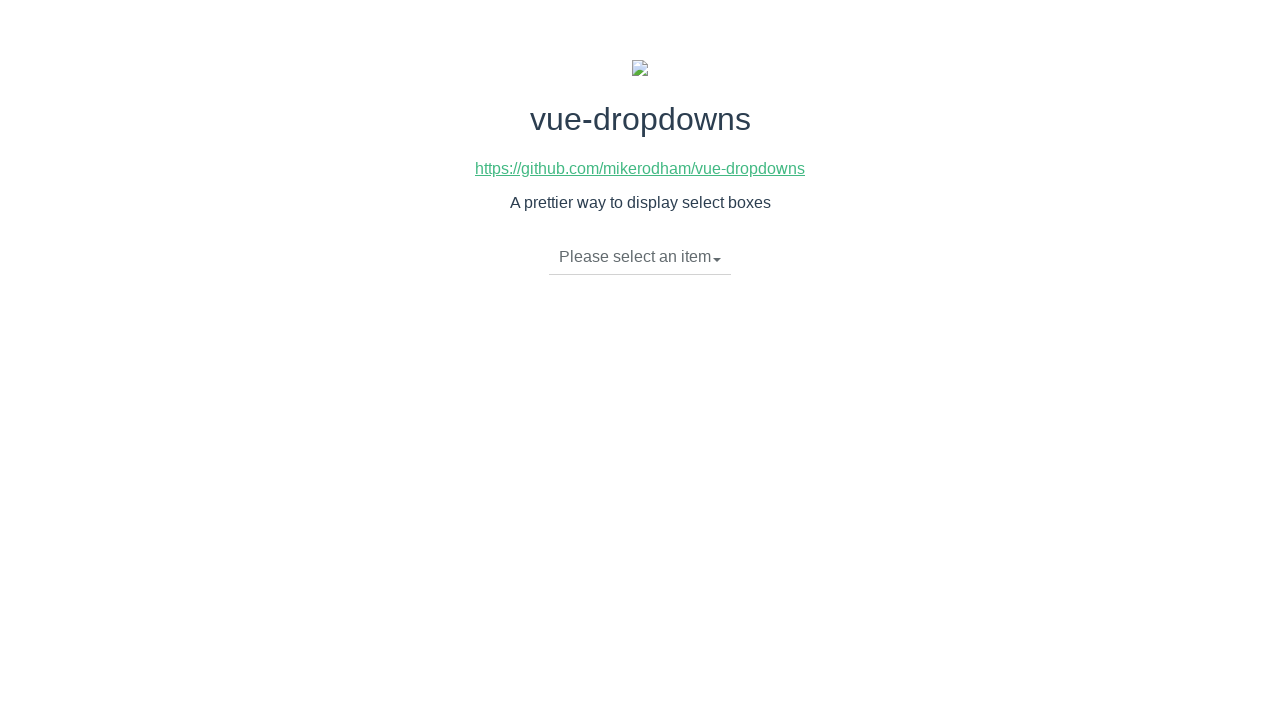

Clicked dropdown toggle to open menu at (640, 257) on li.dropdown-toggle
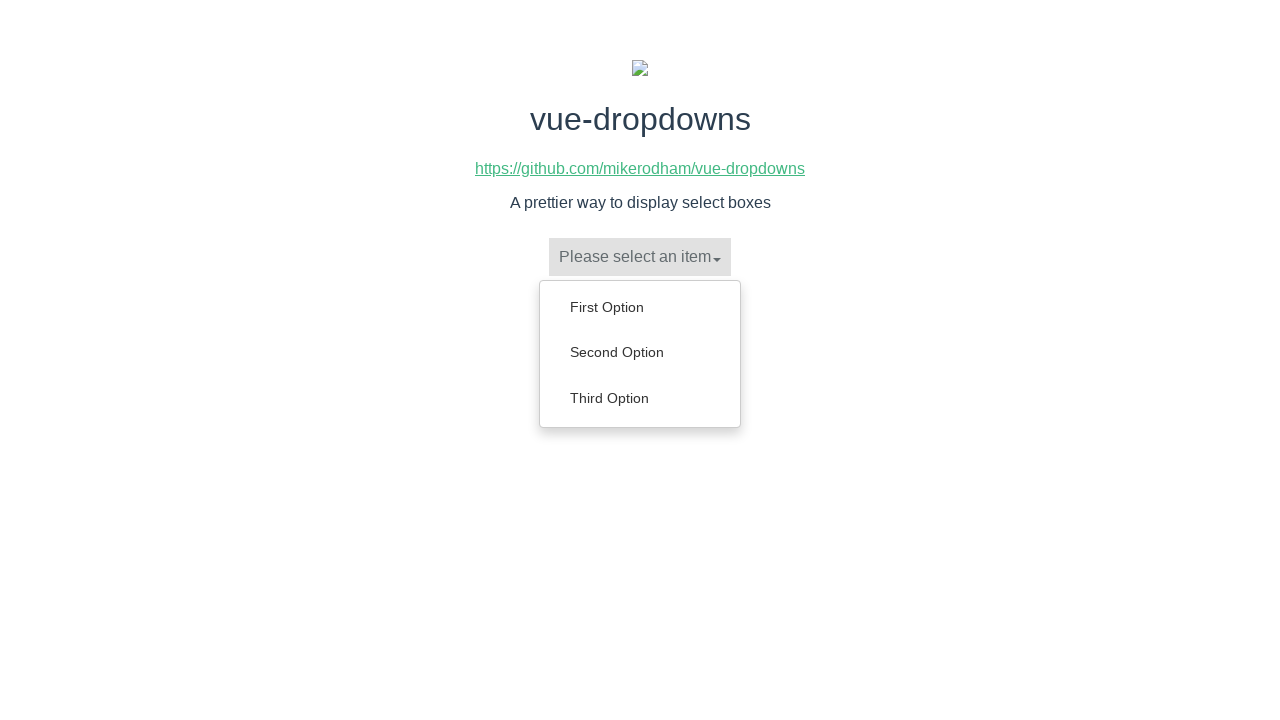

Dropdown menu loaded with options
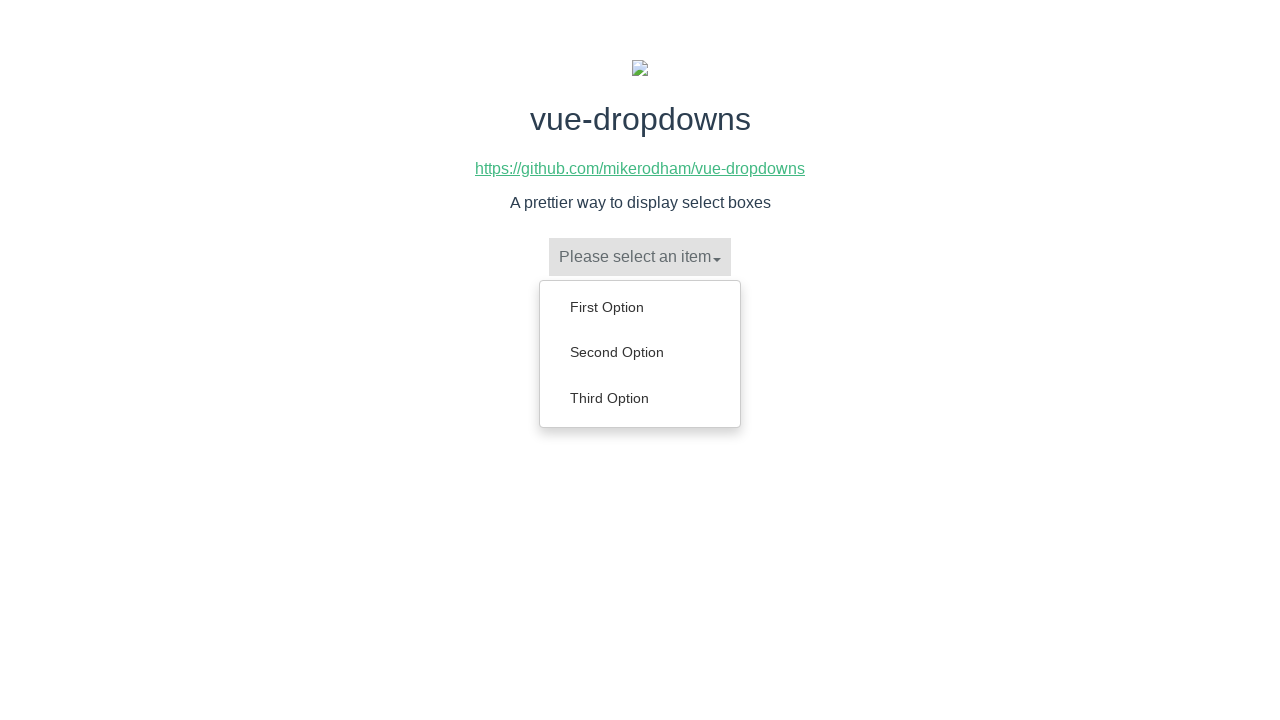

Selected 'First Option' from dropdown menu at (640, 307) on ul.dropdown-menu a:has-text('First Option')
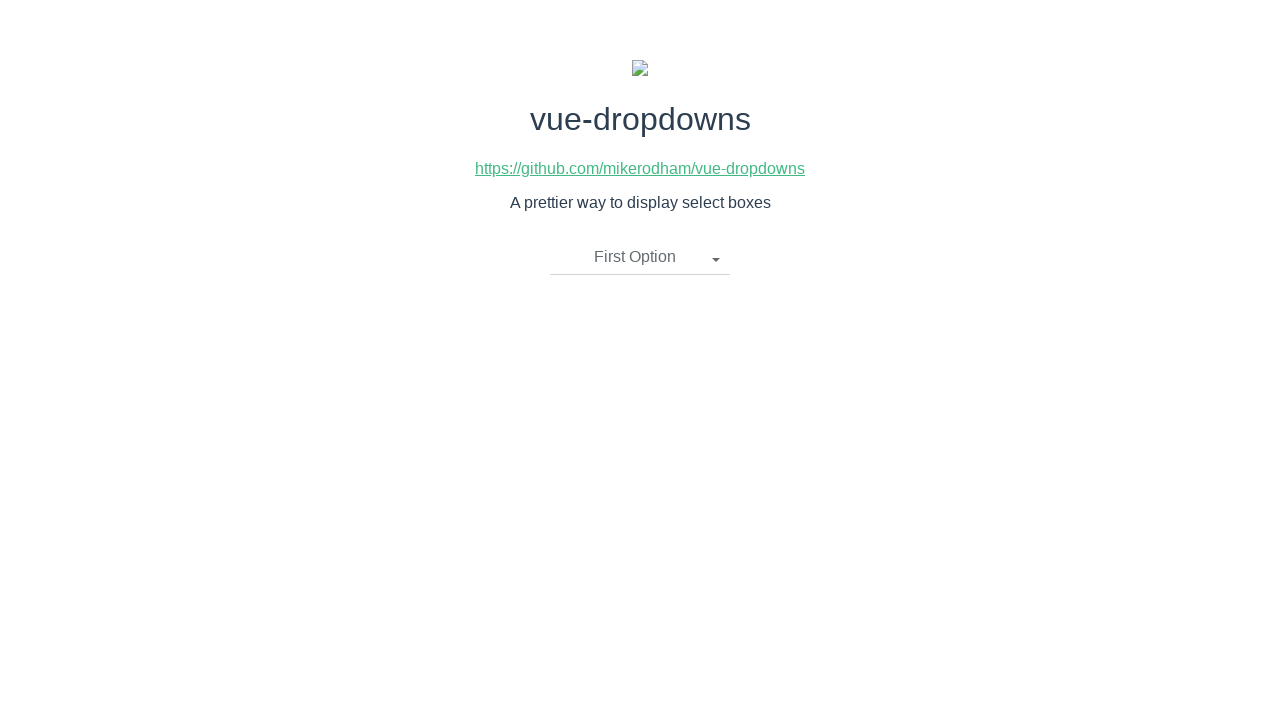

Clicked dropdown toggle to open menu at (640, 257) on li.dropdown-toggle
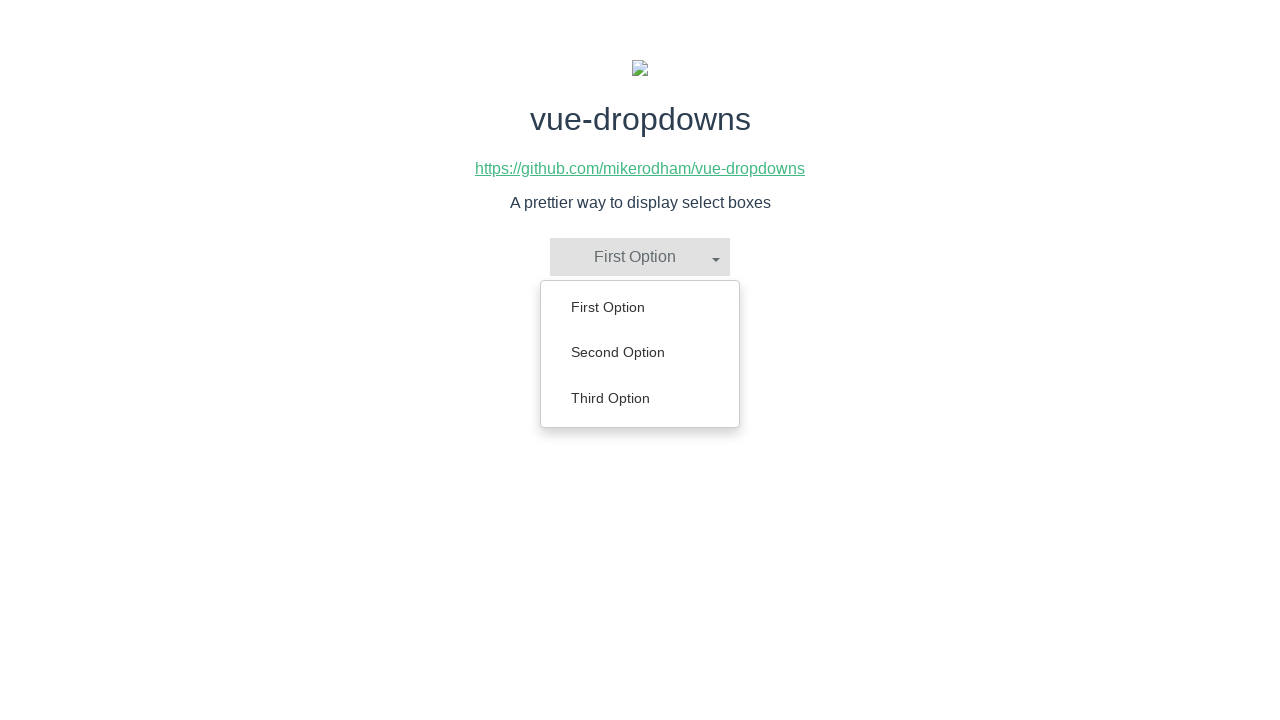

Dropdown menu loaded with options
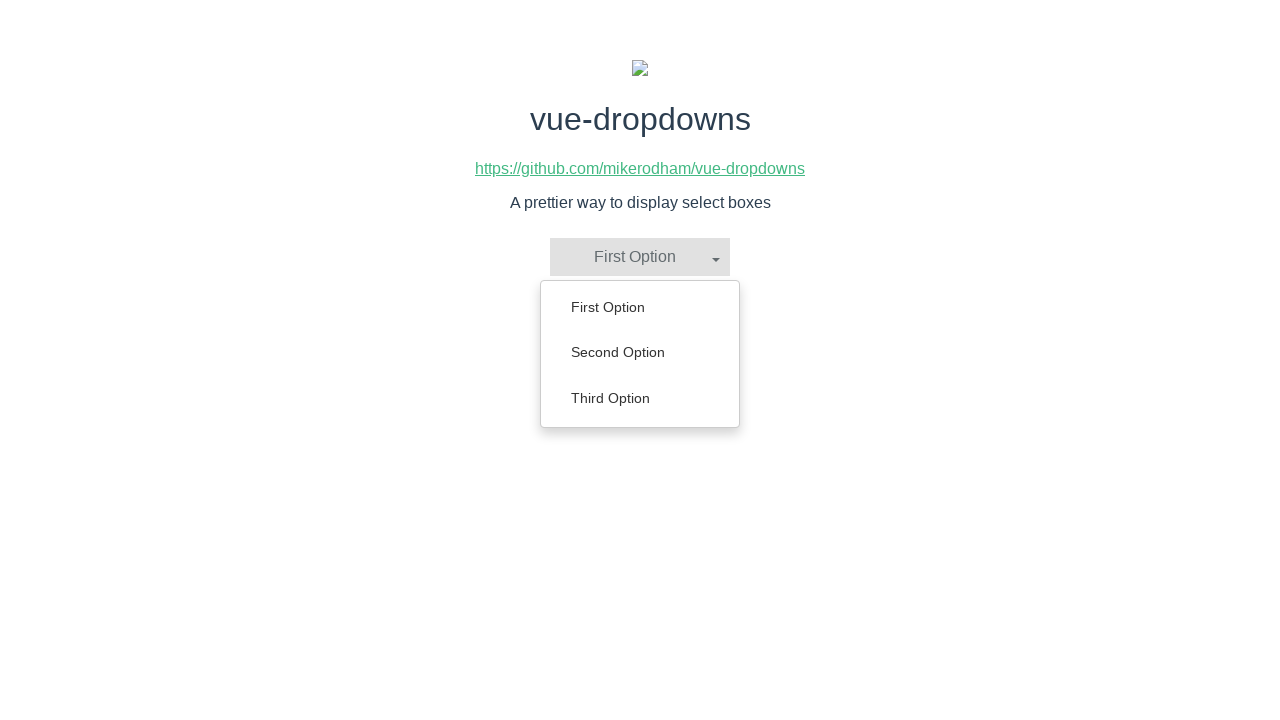

Selected 'Second Option' from dropdown menu at (640, 352) on ul.dropdown-menu a:has-text('Second Option')
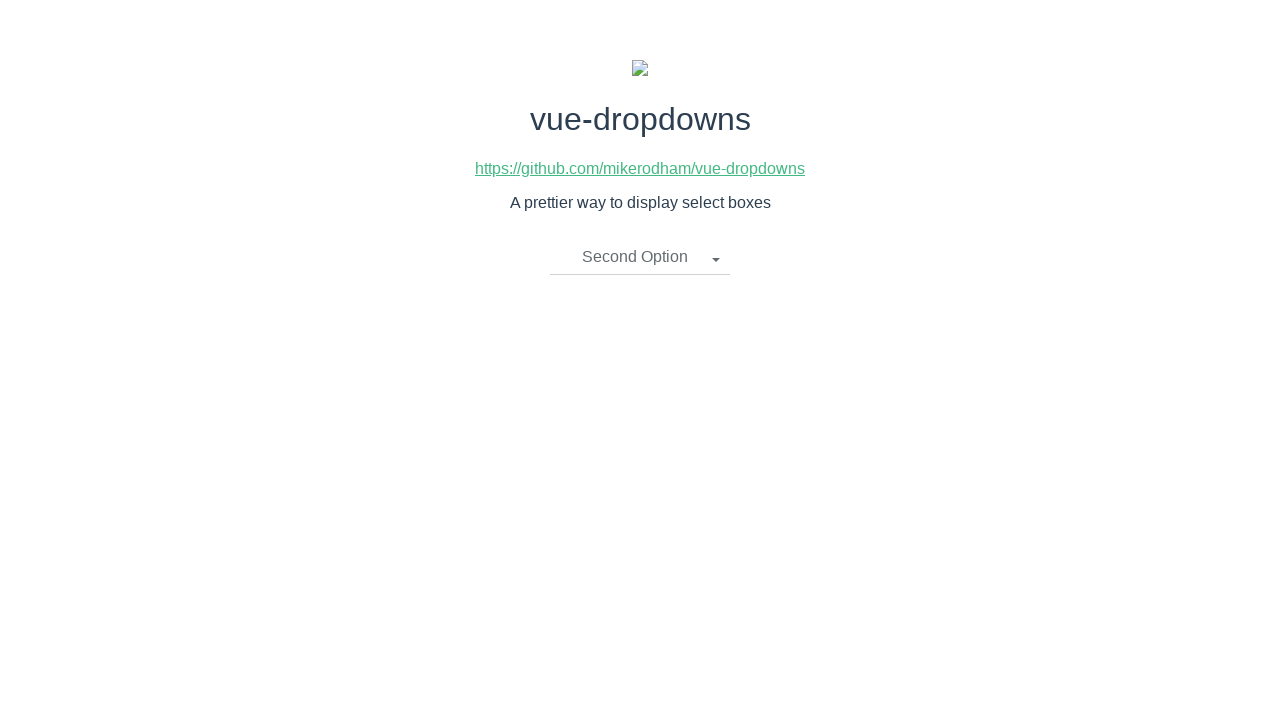

Clicked dropdown toggle to open menu at (640, 257) on li.dropdown-toggle
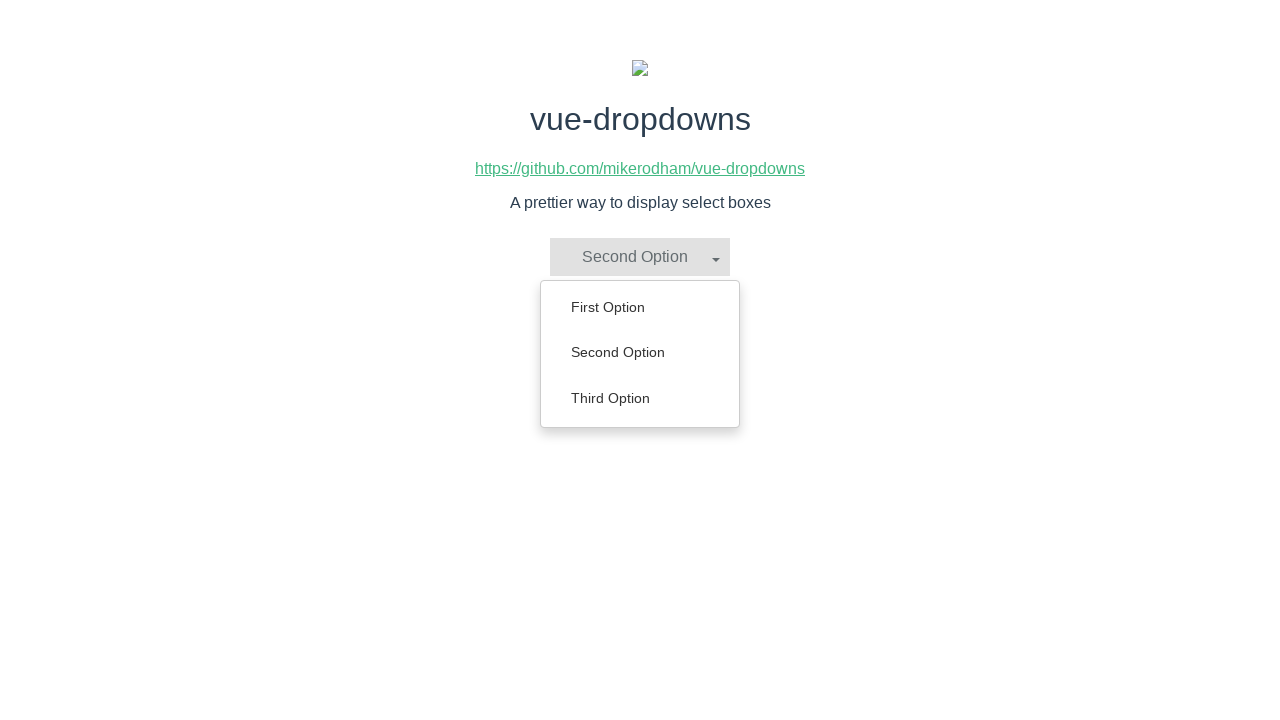

Dropdown menu loaded with options
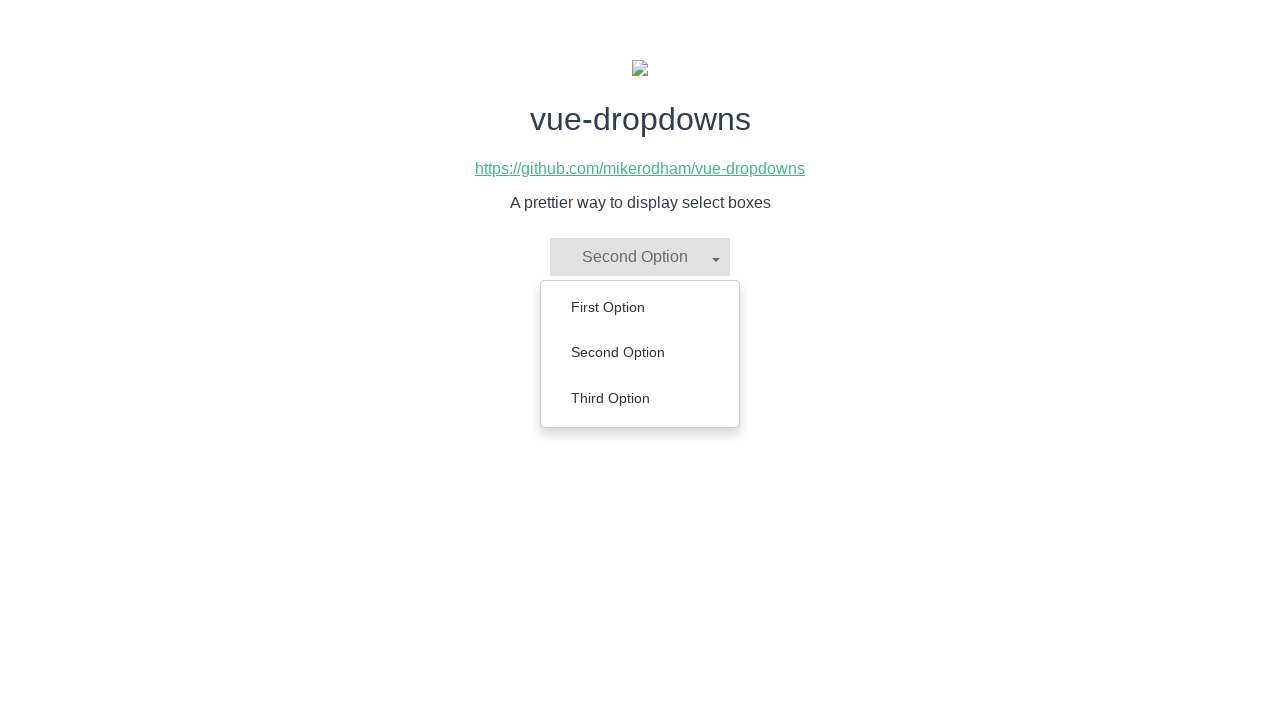

Selected 'Third Option' from dropdown menu at (640, 398) on ul.dropdown-menu a:has-text('Third Option')
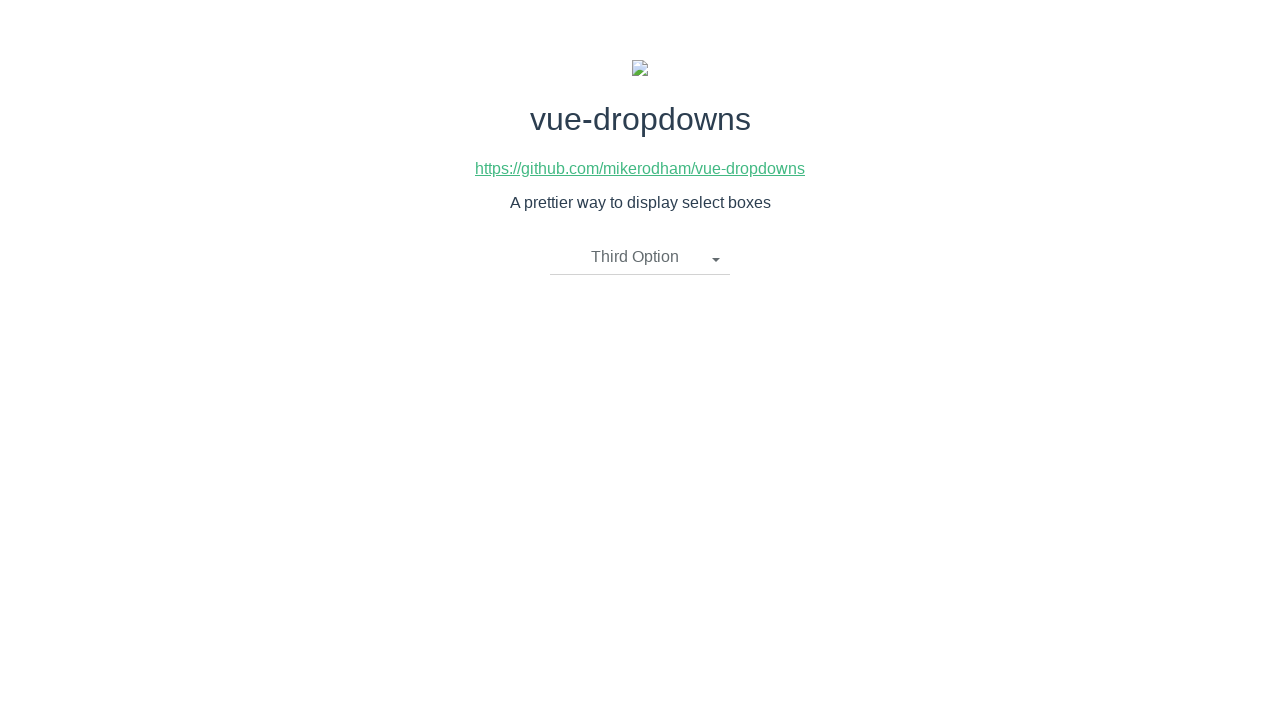

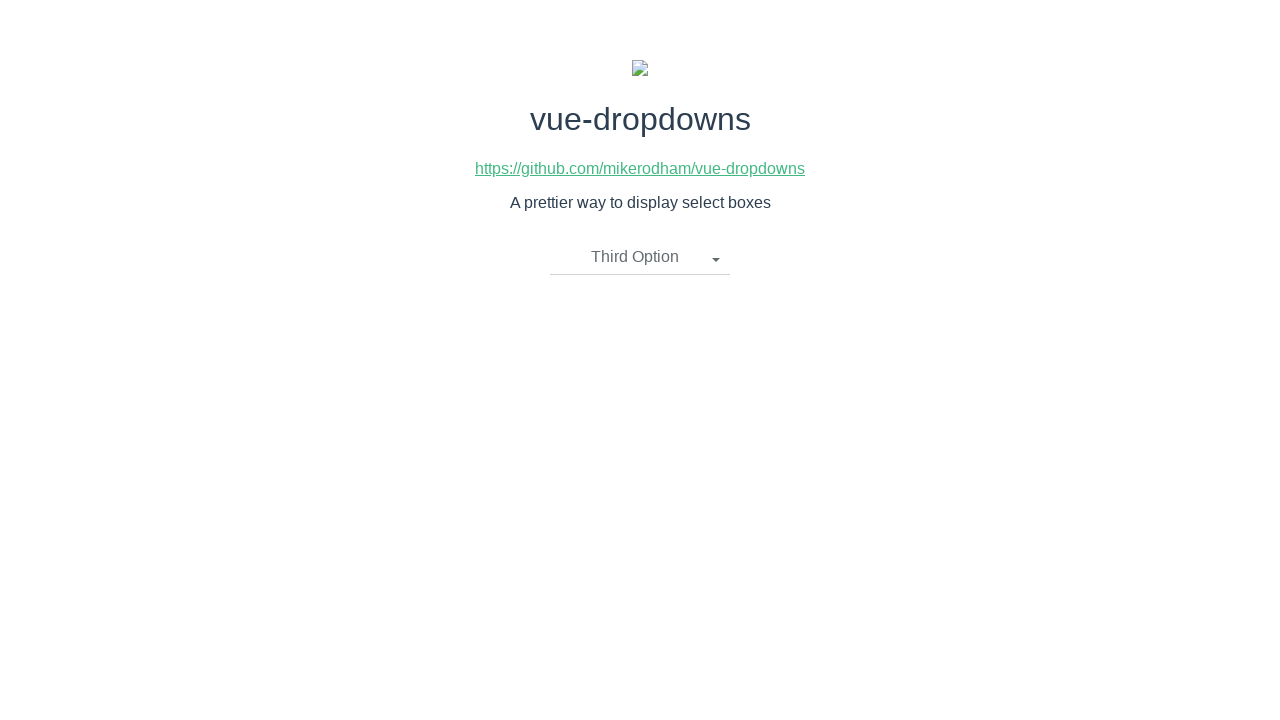